Tests drag and drop functionality by dragging column A to column B and verifying the columns have swapped positions

Starting URL: https://the-internet.herokuapp.com/drag_and_drop

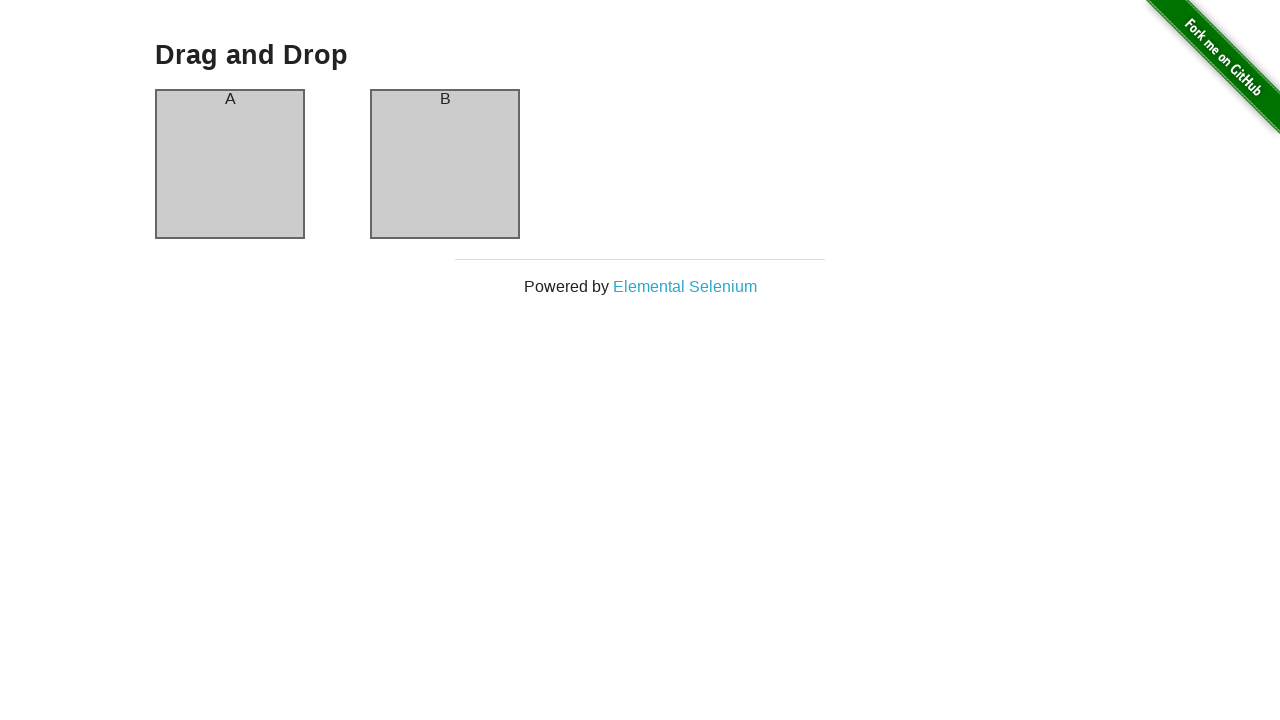

Located the first column element
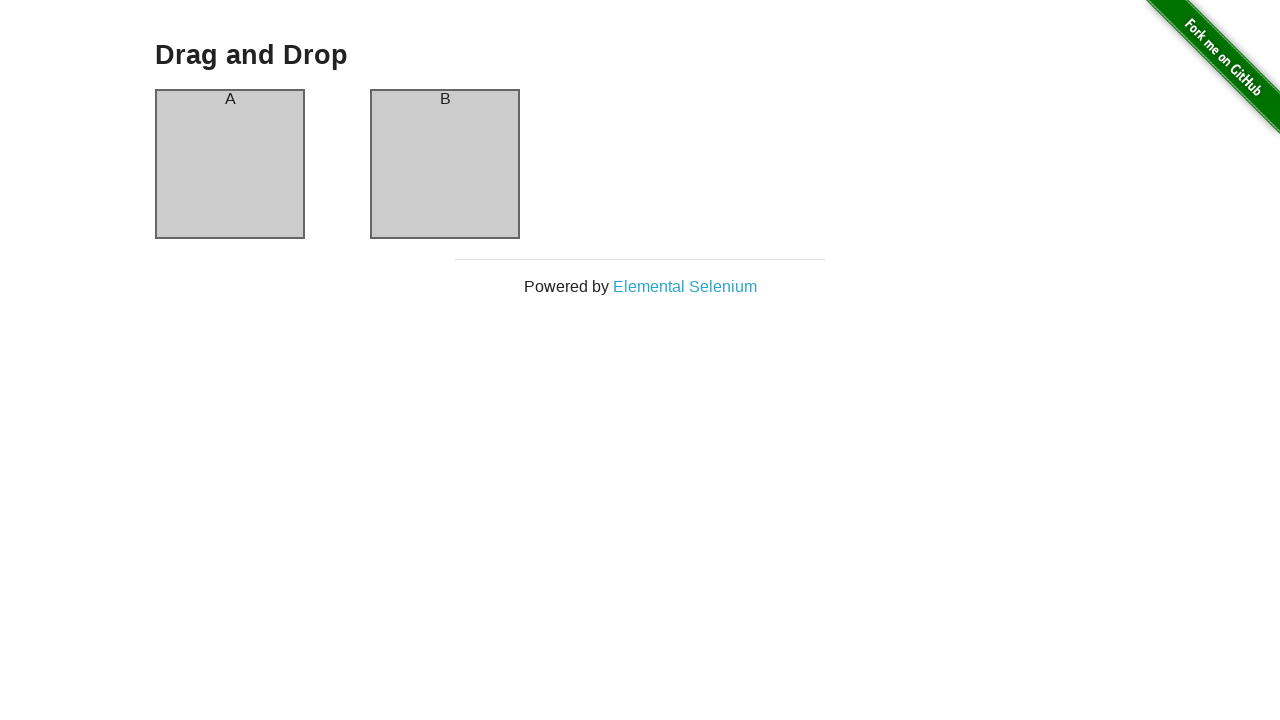

Verified column A is in the first position initially
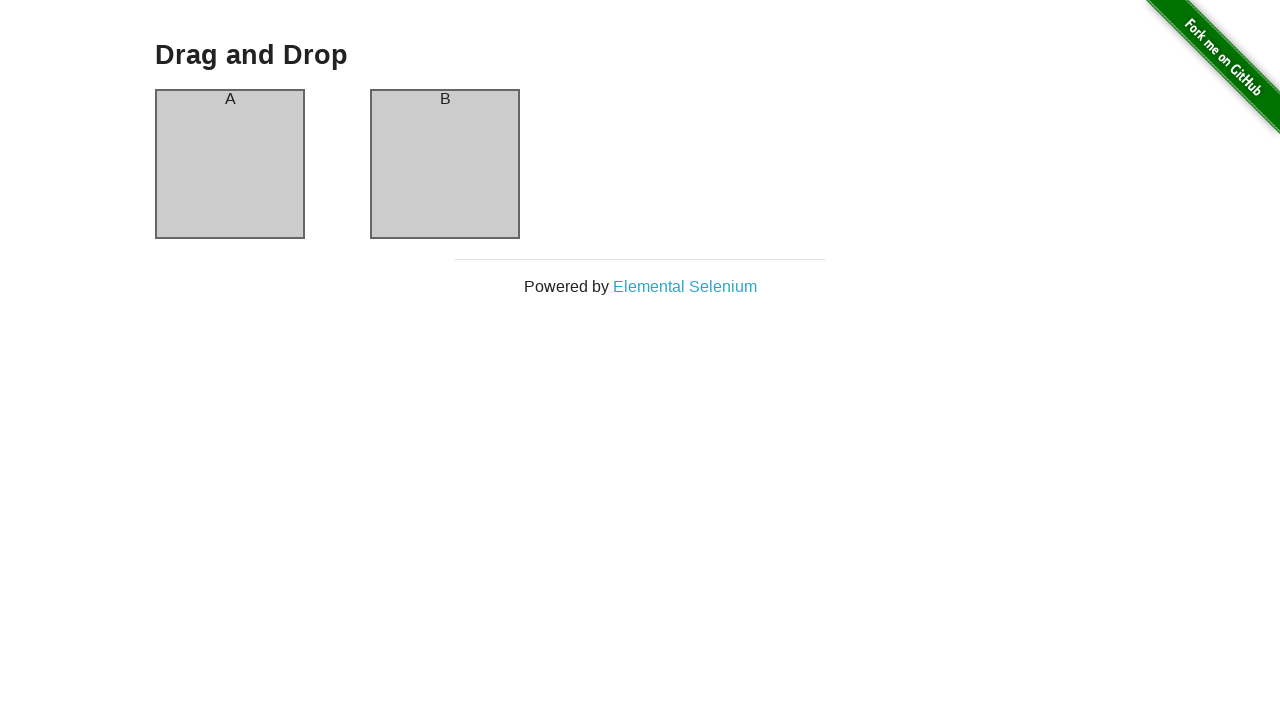

Dragged column A to column B position at (445, 164)
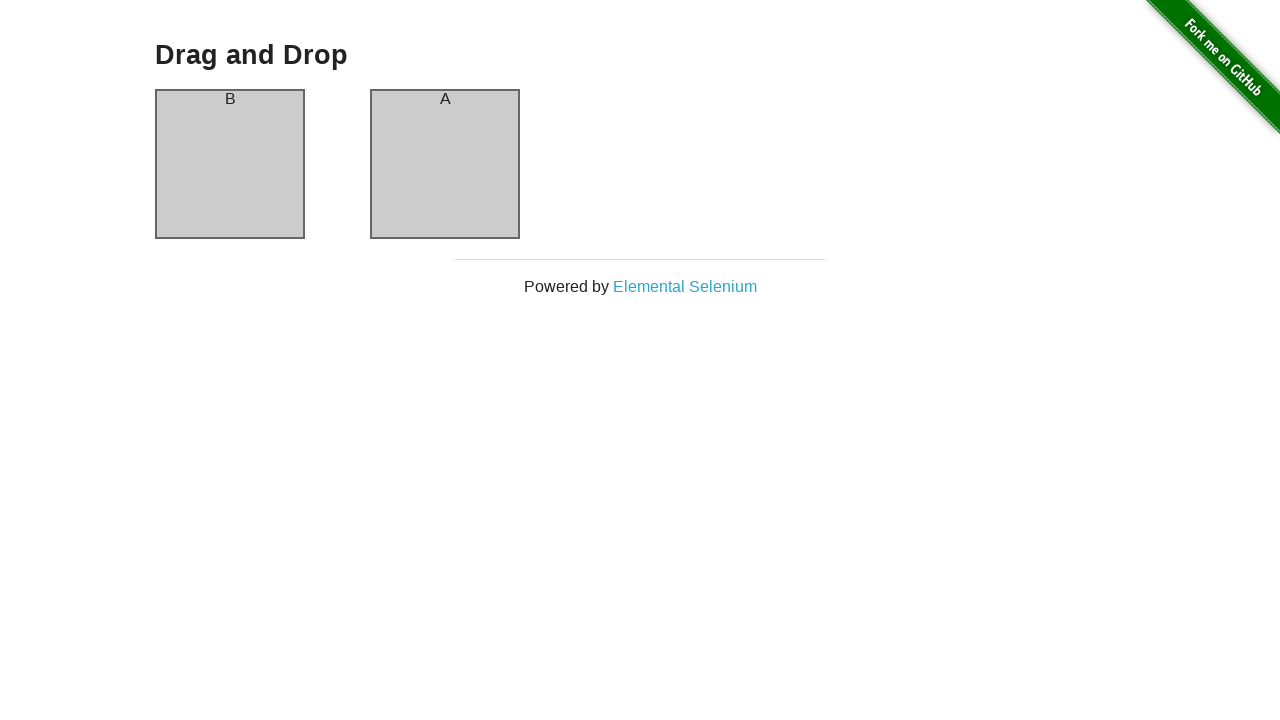

Located the first column element after drag and drop
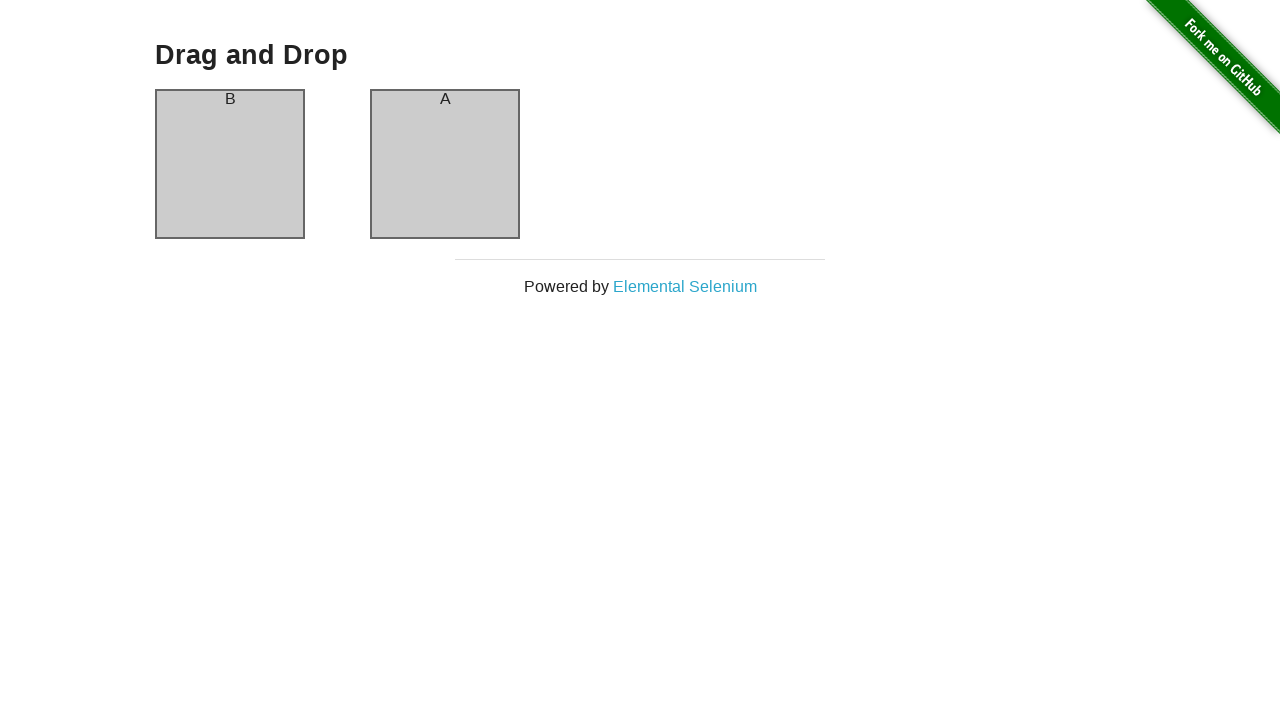

Verified column B is now in the first position after drag and drop
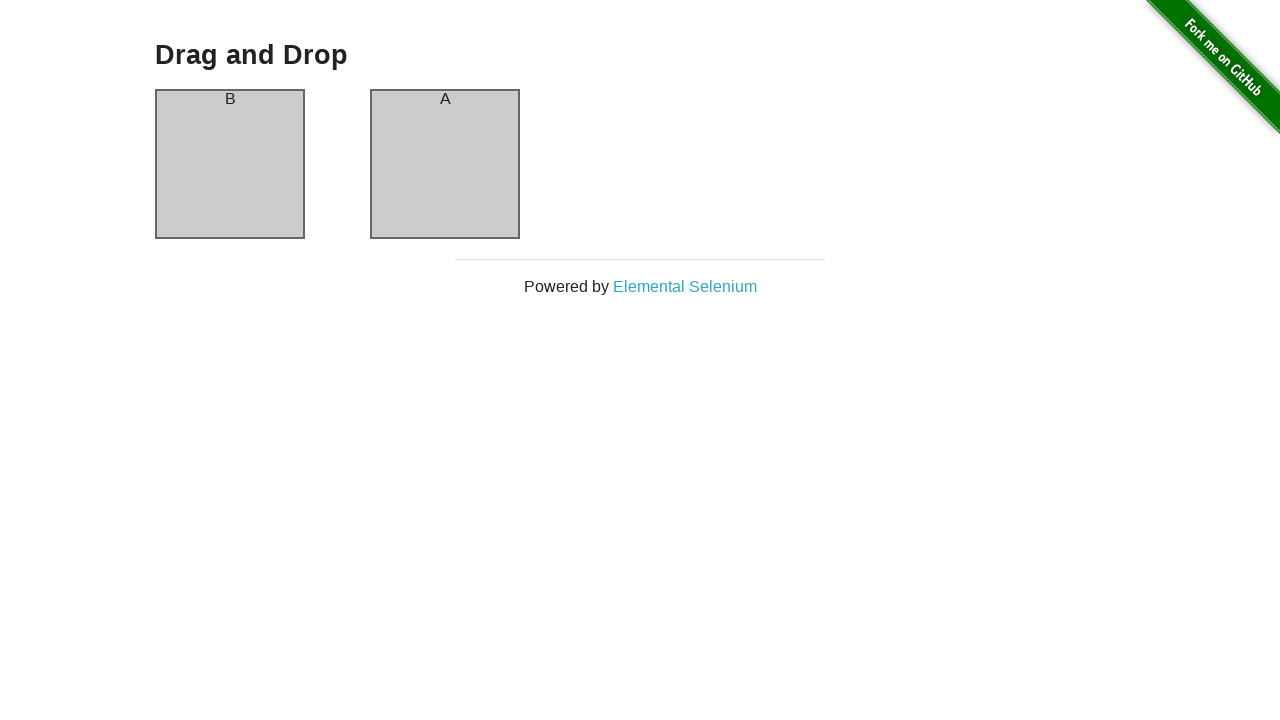

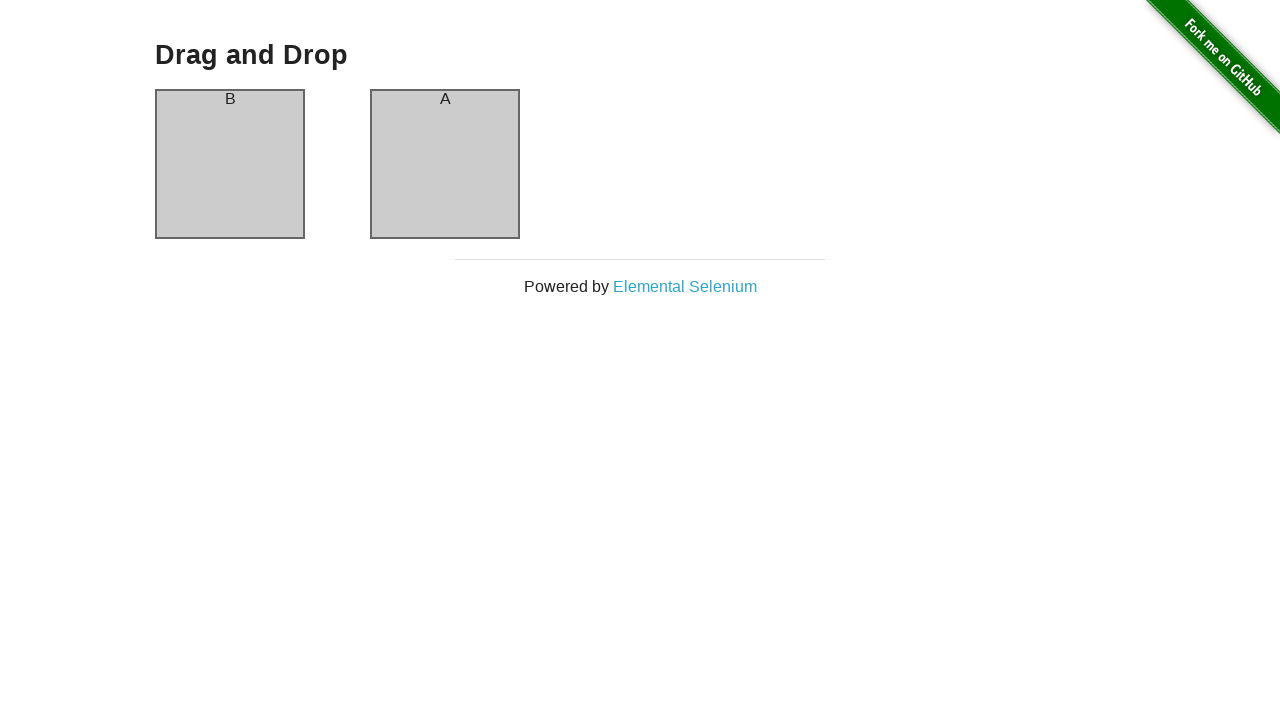